Tests single-select dropdown by selecting Item 7 and verifying the selection

Starting URL: http://antoniotrindade.com.br/treinoautomacao/elementsweb.html

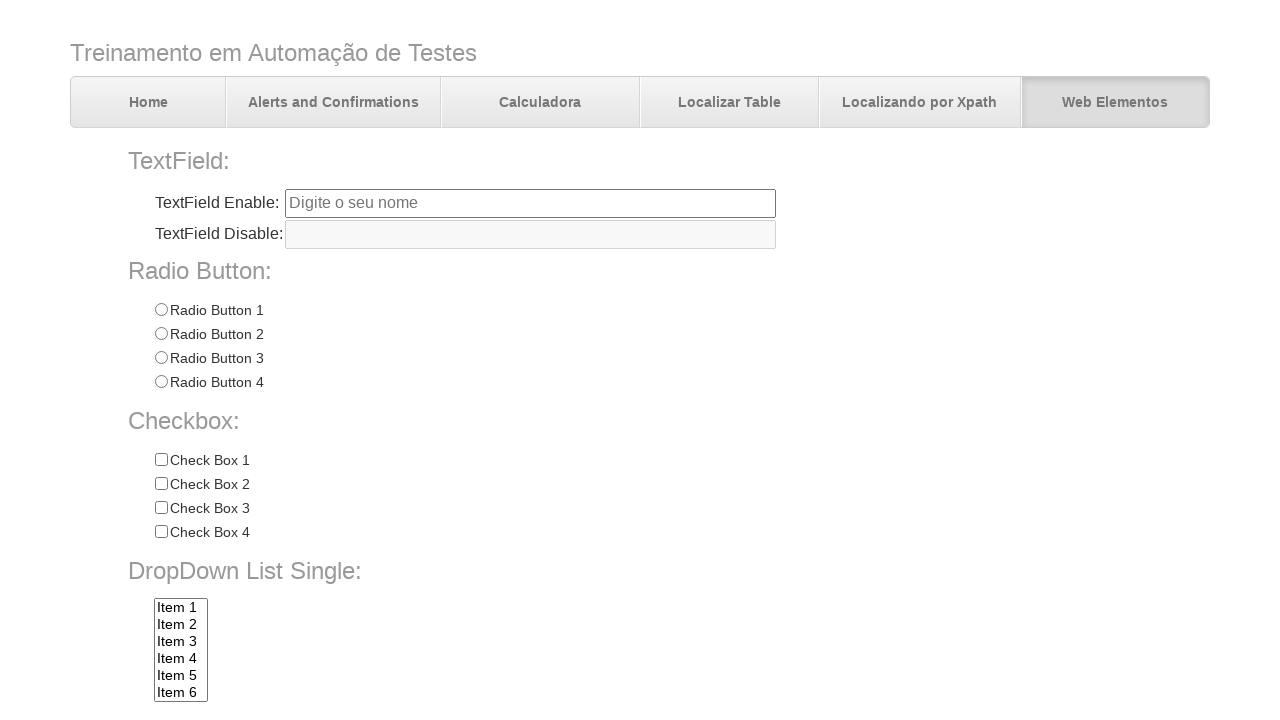

Navigated to dropdown test page
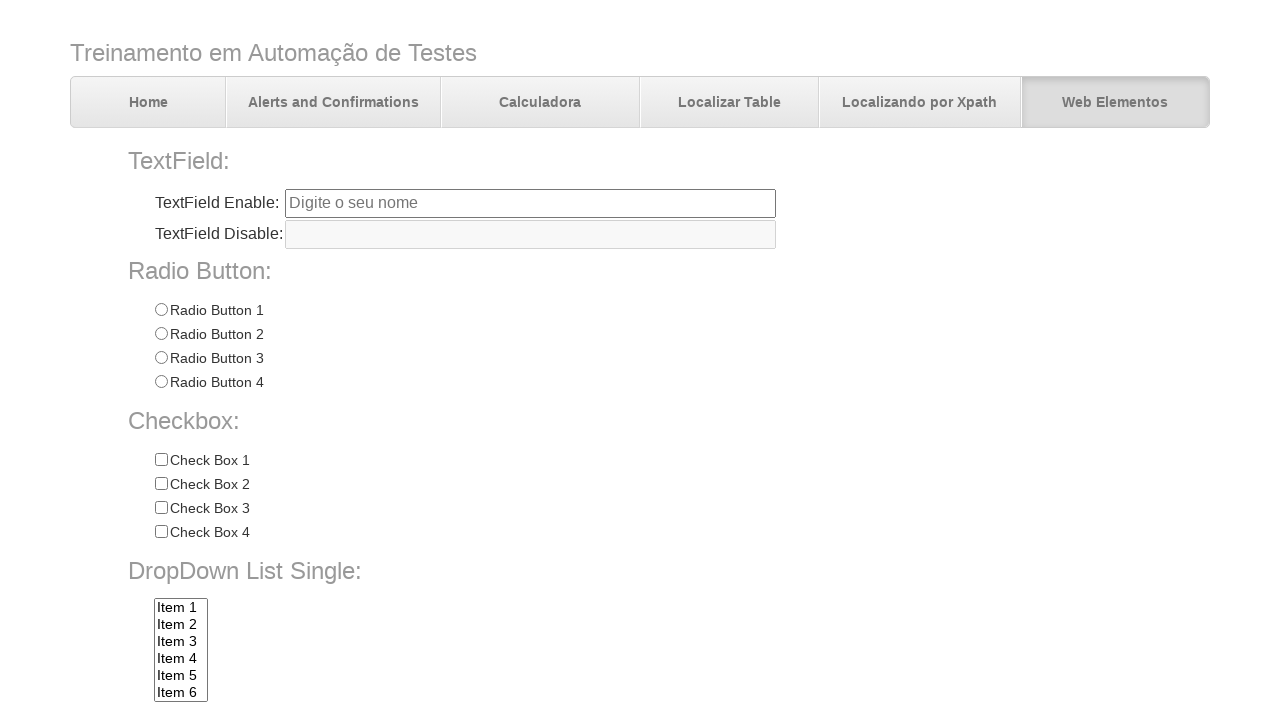

Selected Item 1 from dropdown list on select[name='dropdownlist']
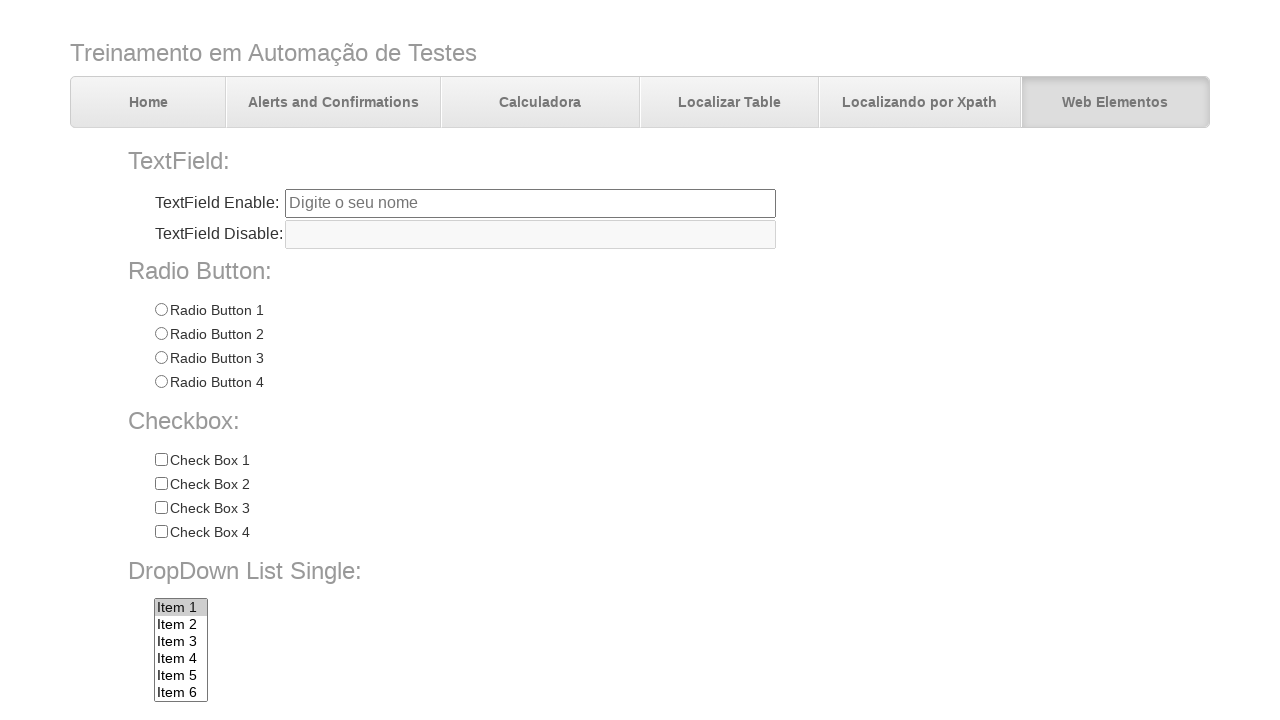

Selected Item 7 from dropdown list on select[name='dropdownlist']
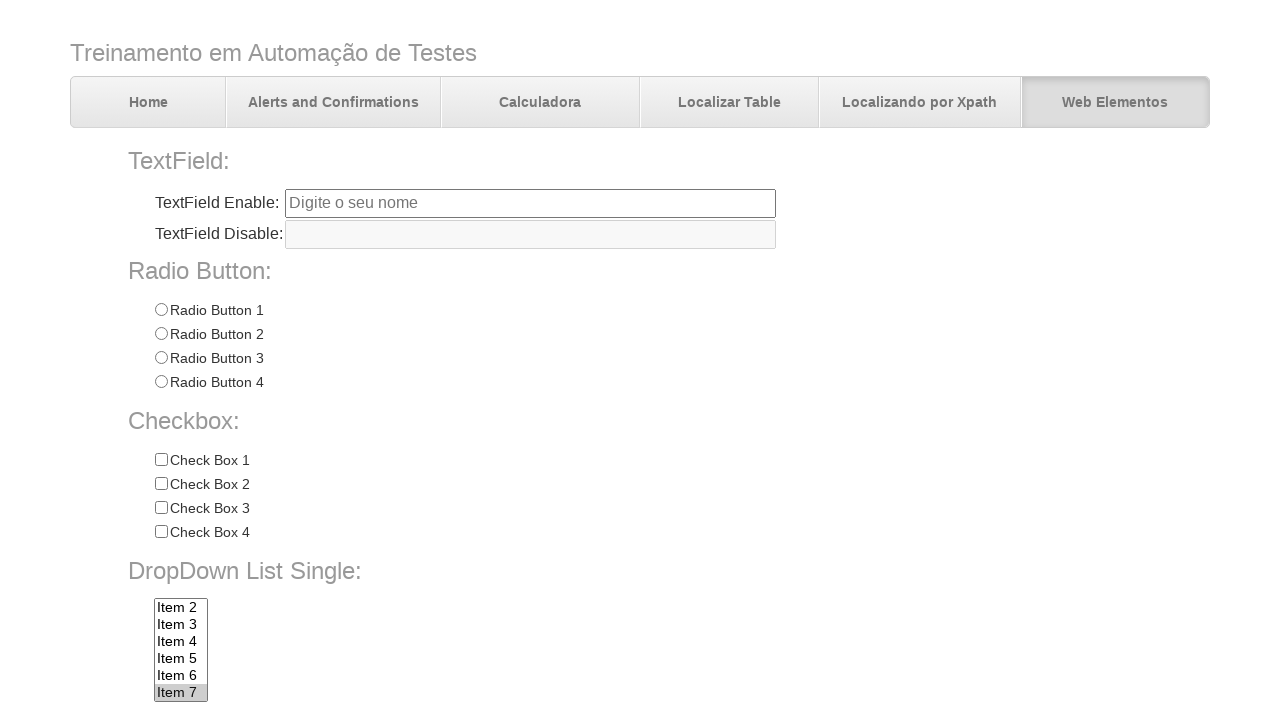

Verified that Item 7 is selected in the dropdown
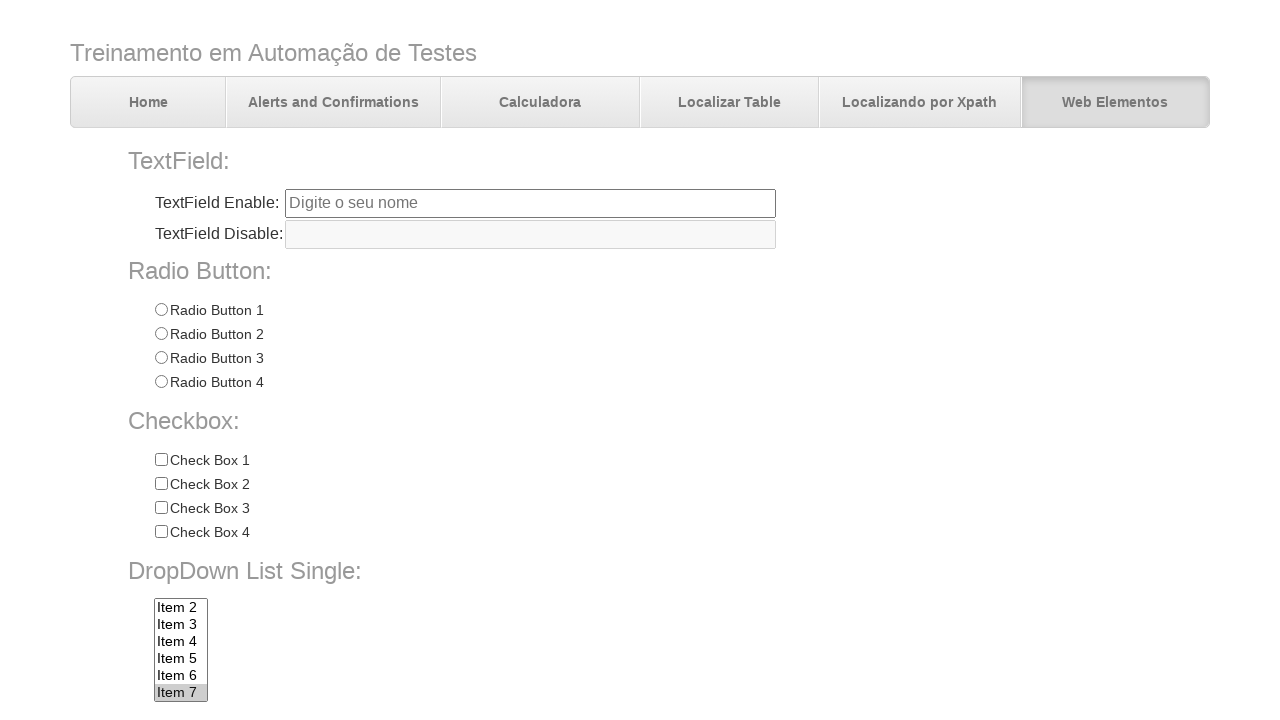

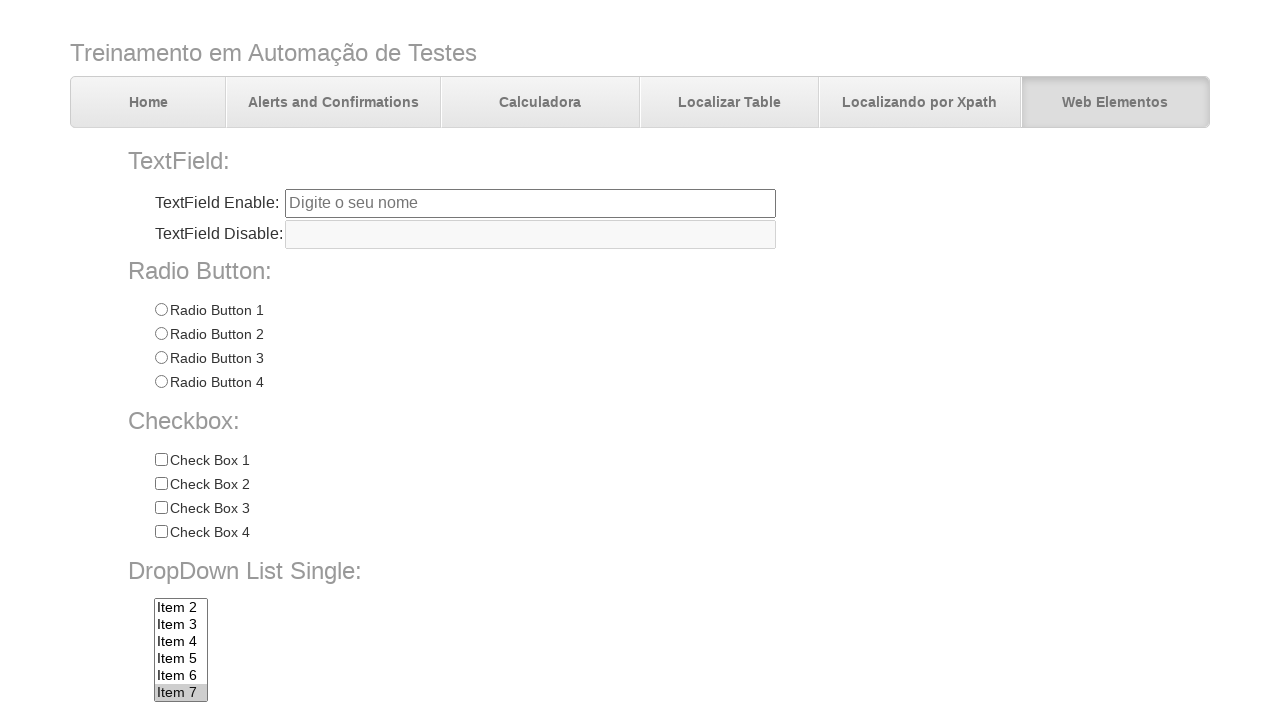